Tests a basic form by entering a name in a text input field and clicking a show button

Starting URL: http://syntaxprojects.com/basic-first-form-demo.php

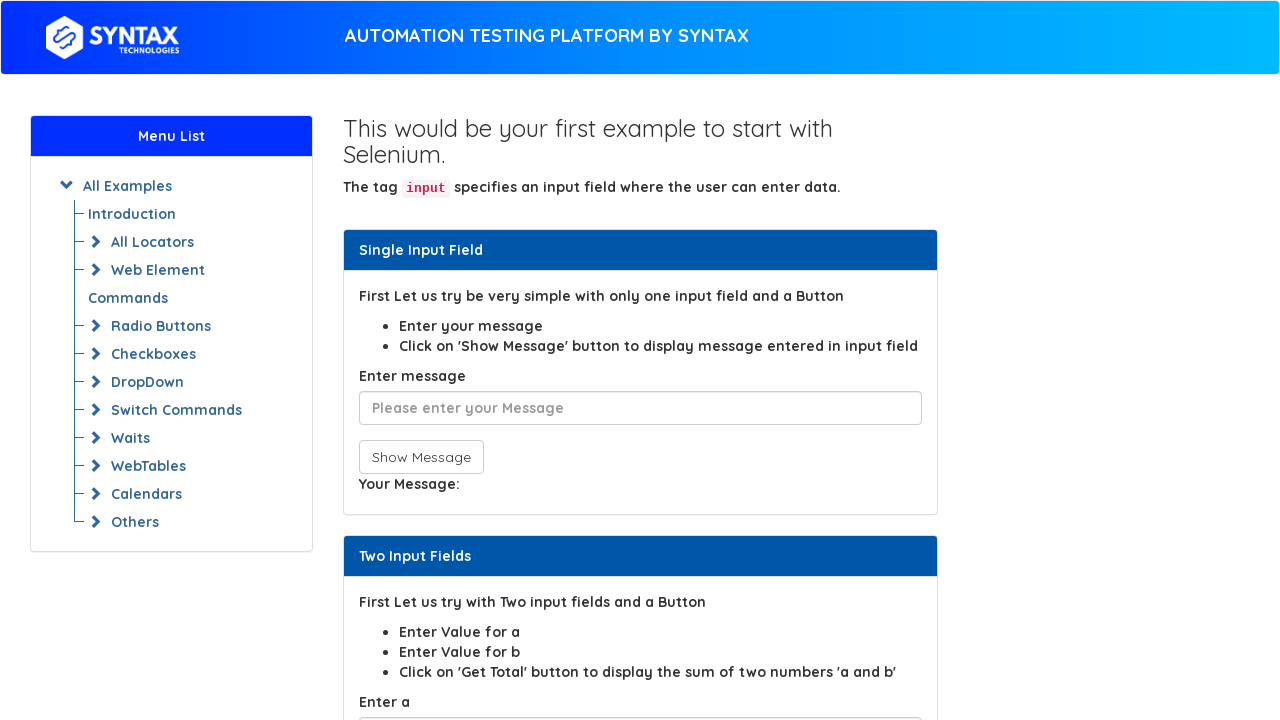

Filled name input field with 'Cyrus' using CSS selector with partial placeholder match on input[placeholder*='Please enter']
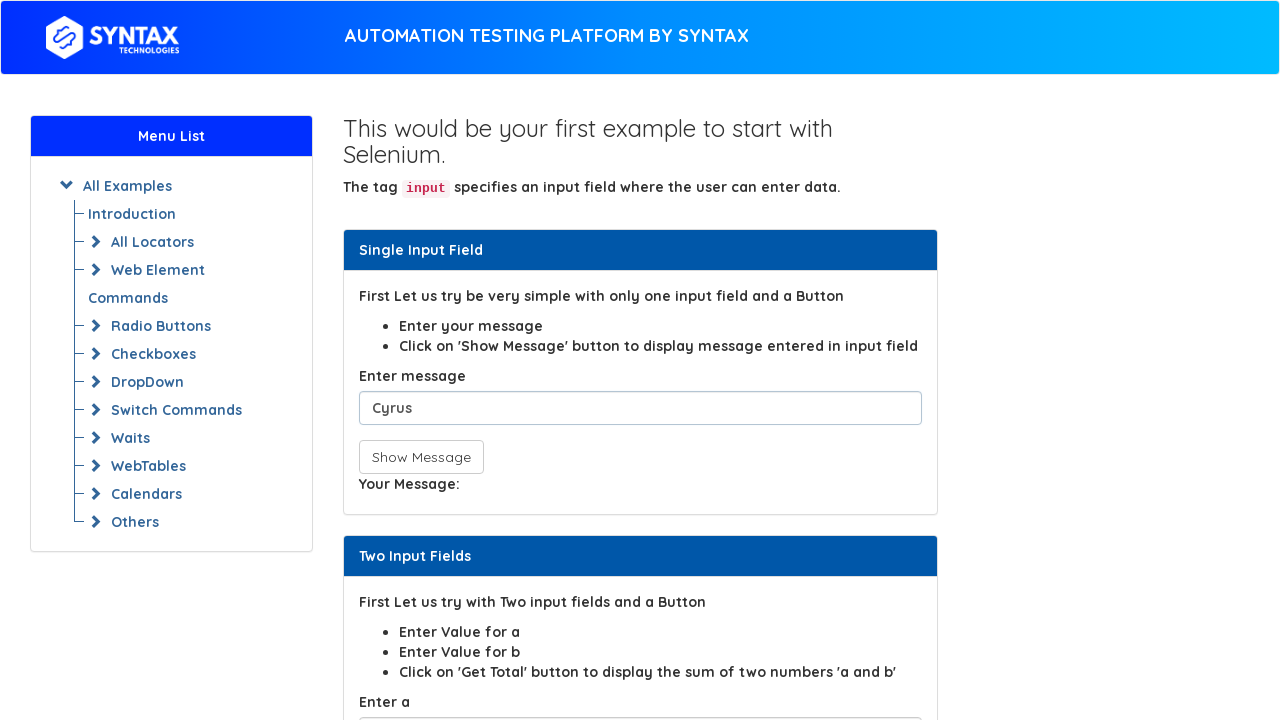

Clicked show button using CSS selector matching onclick attribute starting with 'show' at (421, 457) on button[onclick^='show']
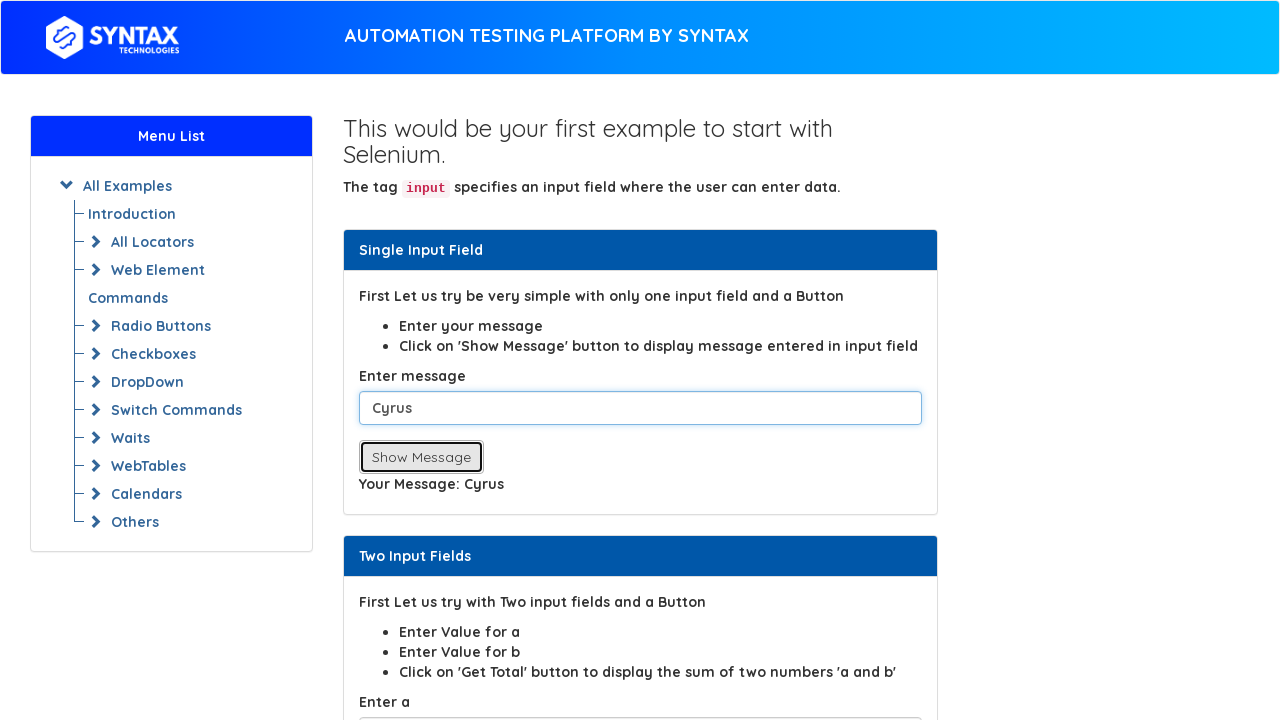

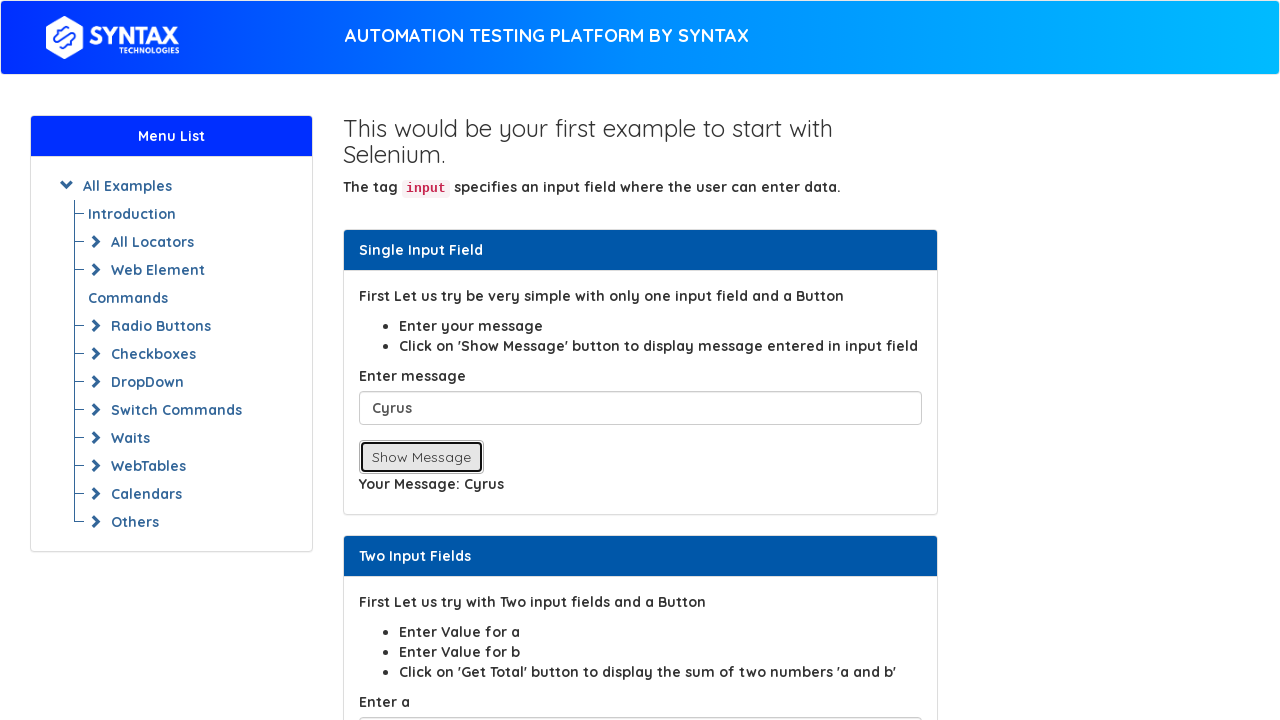